Navigates NSE India website by hovering over the Market Data menu, clicking on Pre-Open Market link, and selecting "ALL" category from the dropdown to view all pre-open market data.

Starting URL: https://www.nseindia.com/

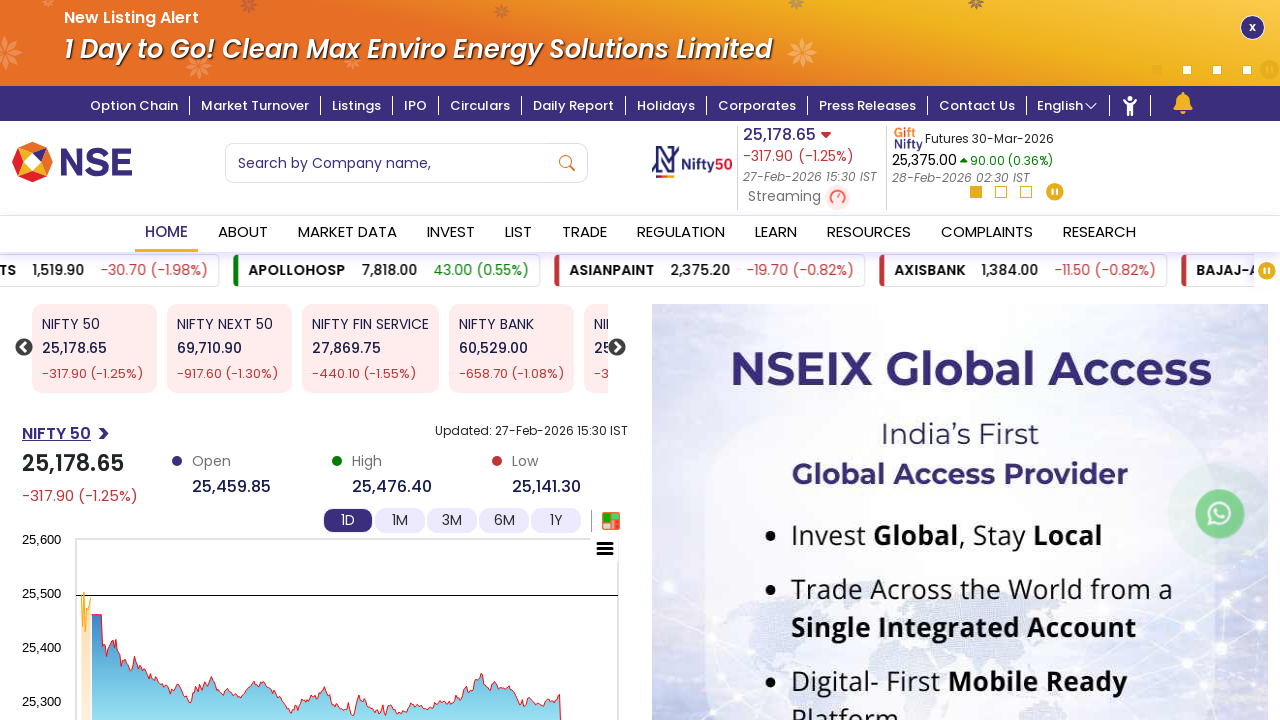

Hovered over Market Data menu item at (347, 234) on #link_2
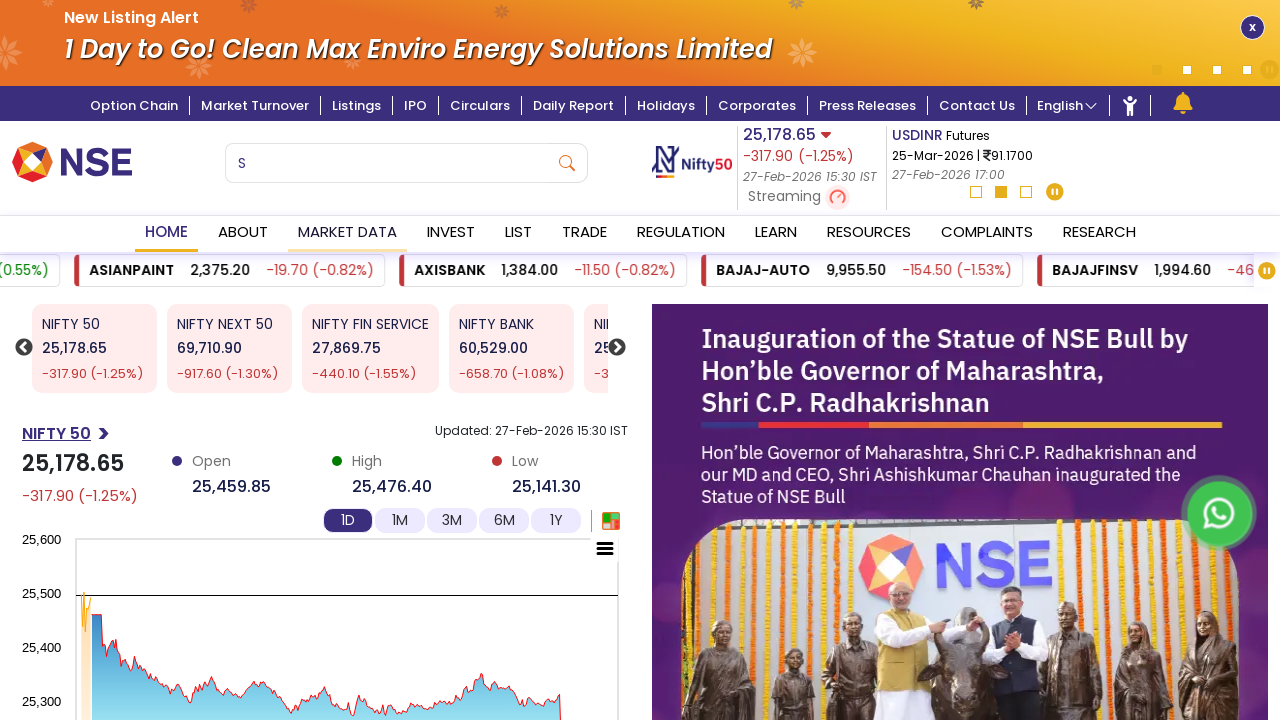

Clicked on Pre-Open Market link at (176, 346) on text=Pre-Open Market
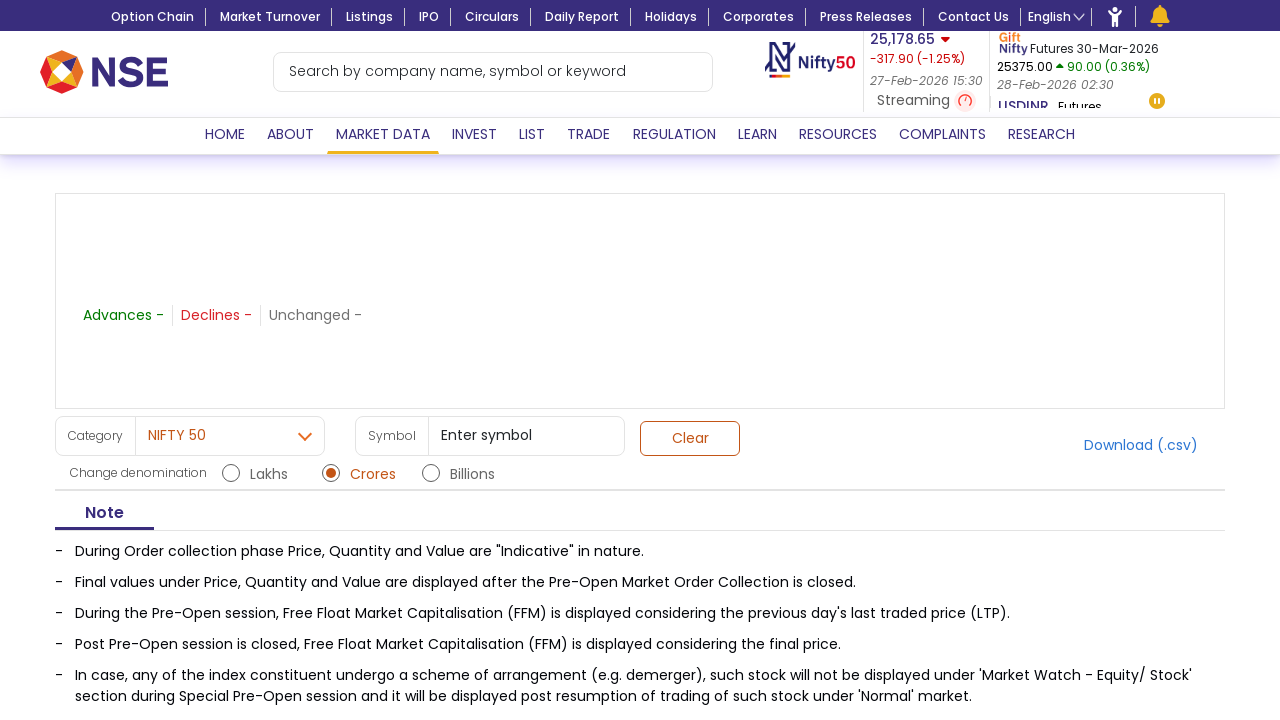

Category dropdown became available
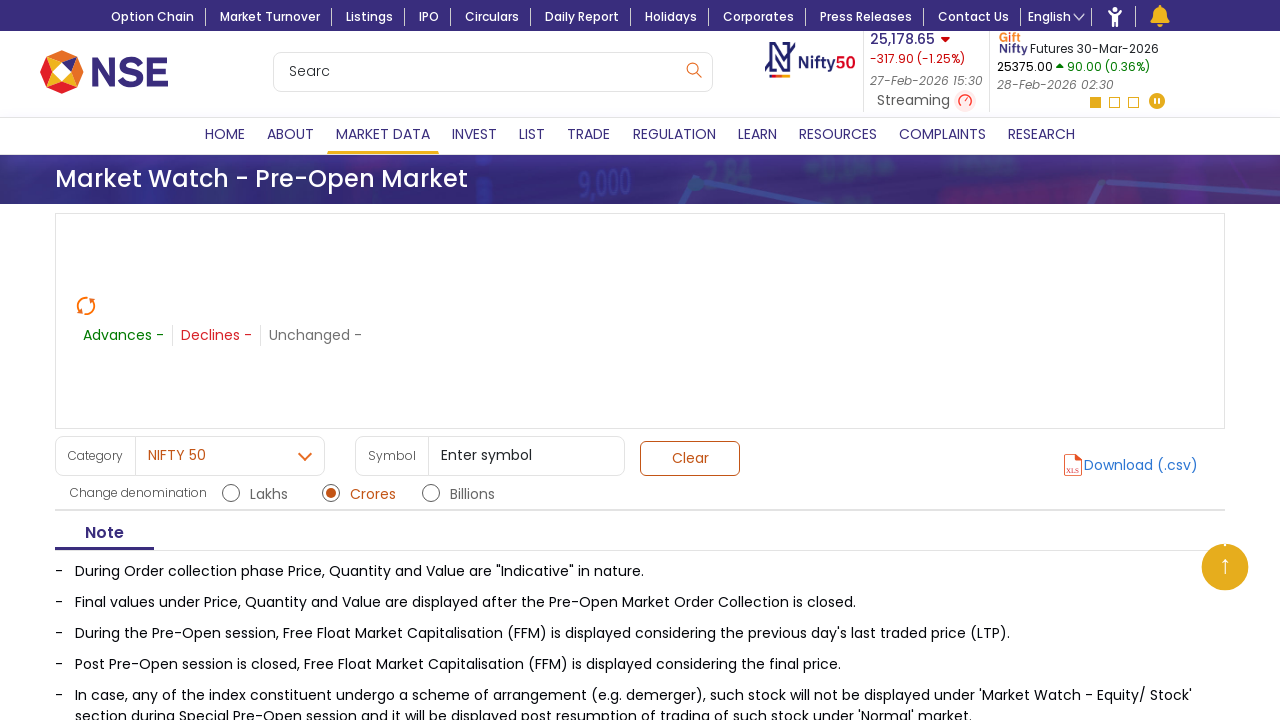

Selected 'ALL' category from dropdown on #sel-Pre-Open-Market
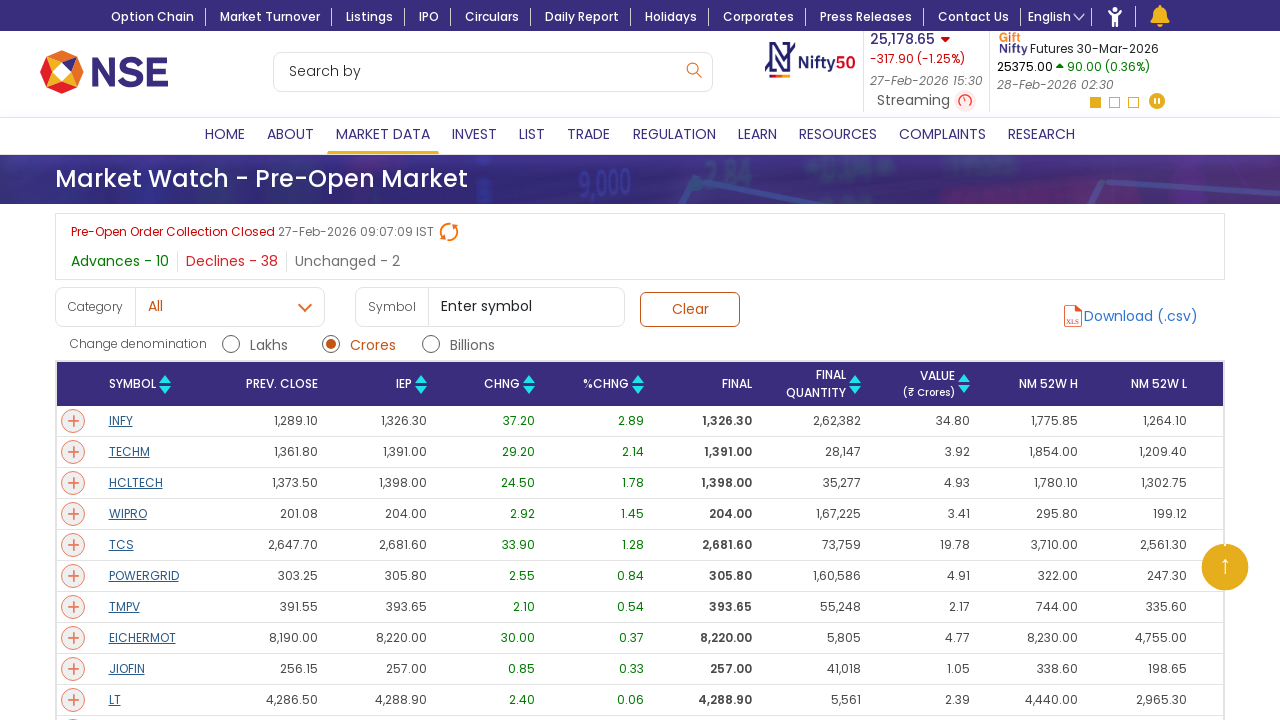

Pre-open market data table loaded
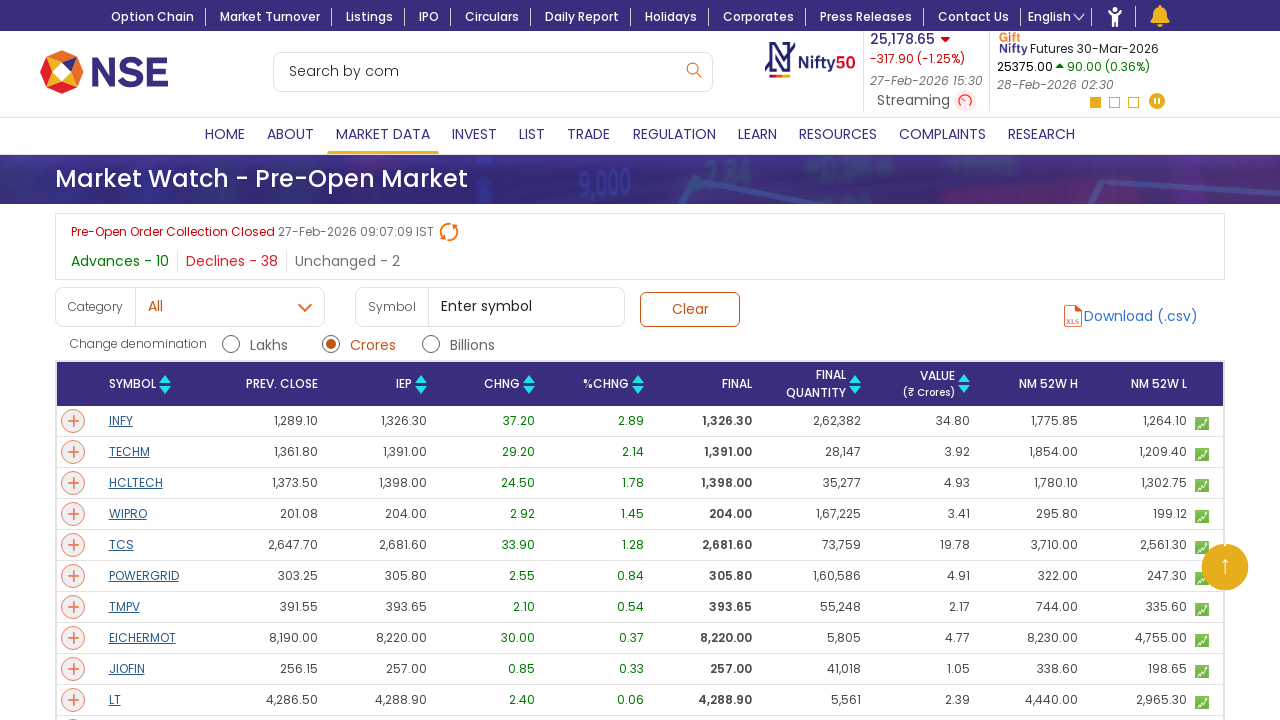

Pre-open market table rows are displayed and ready
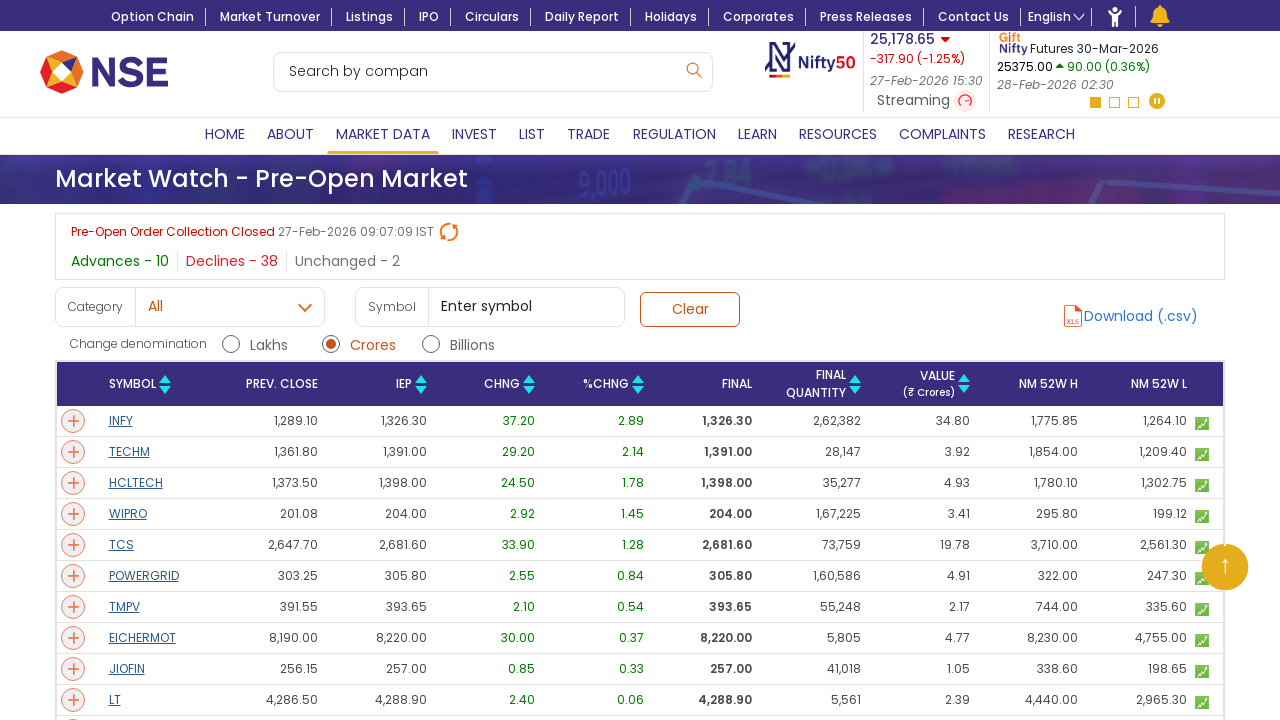

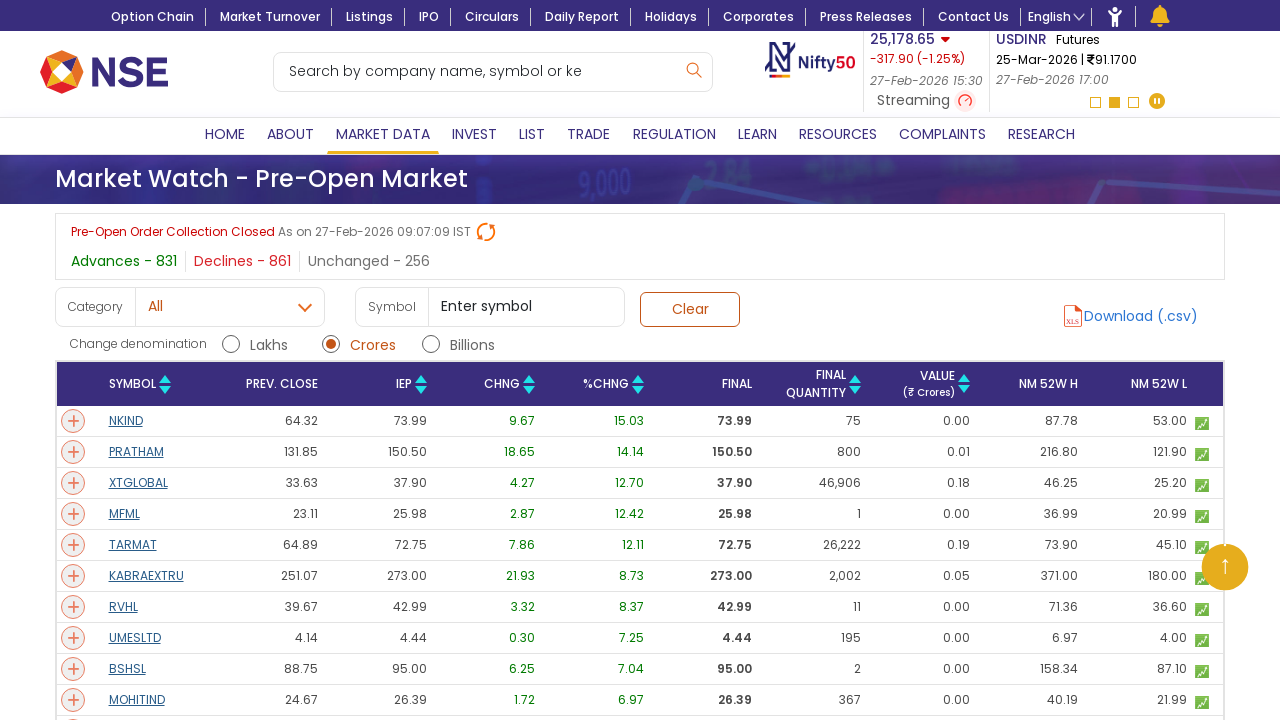